Tests JavaScript alert handling by triggering three types of alerts (simple alert, confirm dialog, and prompt dialog) and interacting with them using accept, dismiss, and text input.

Starting URL: https://the-internet.herokuapp.com/javascript_alerts

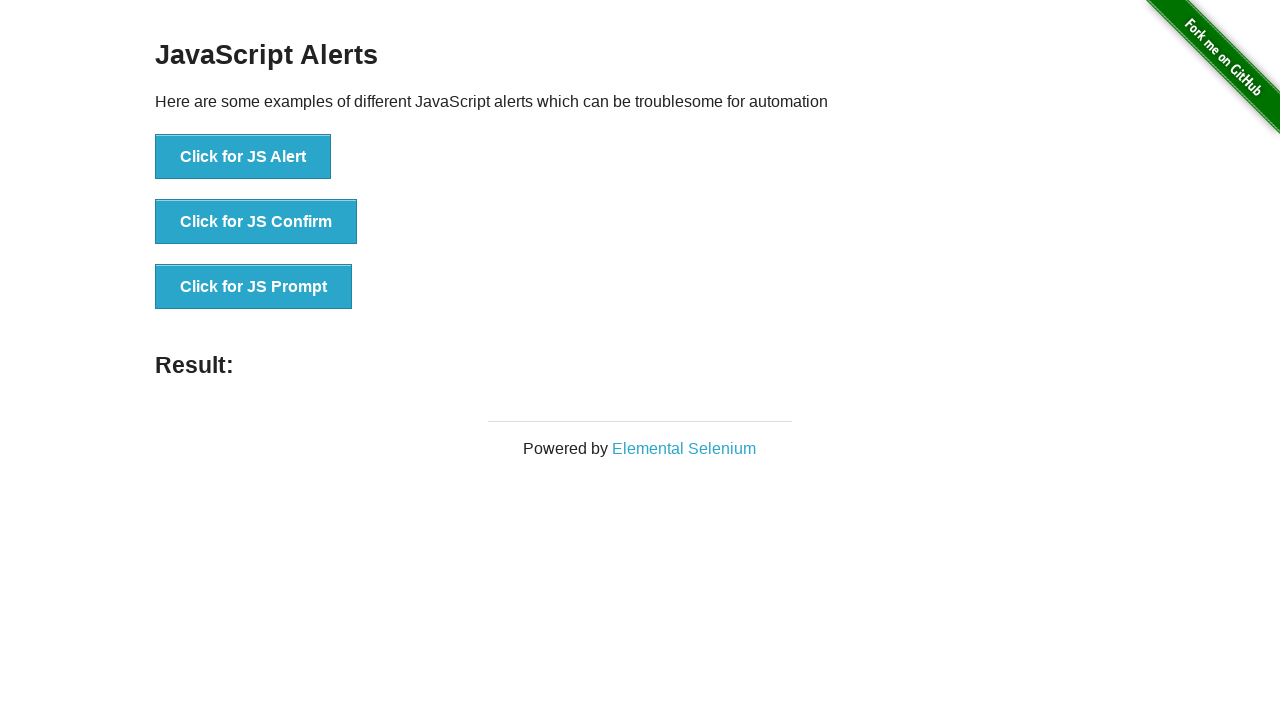

Clicked button to trigger simple JavaScript alert at (243, 157) on xpath=//button[text()='Click for JS Alert']
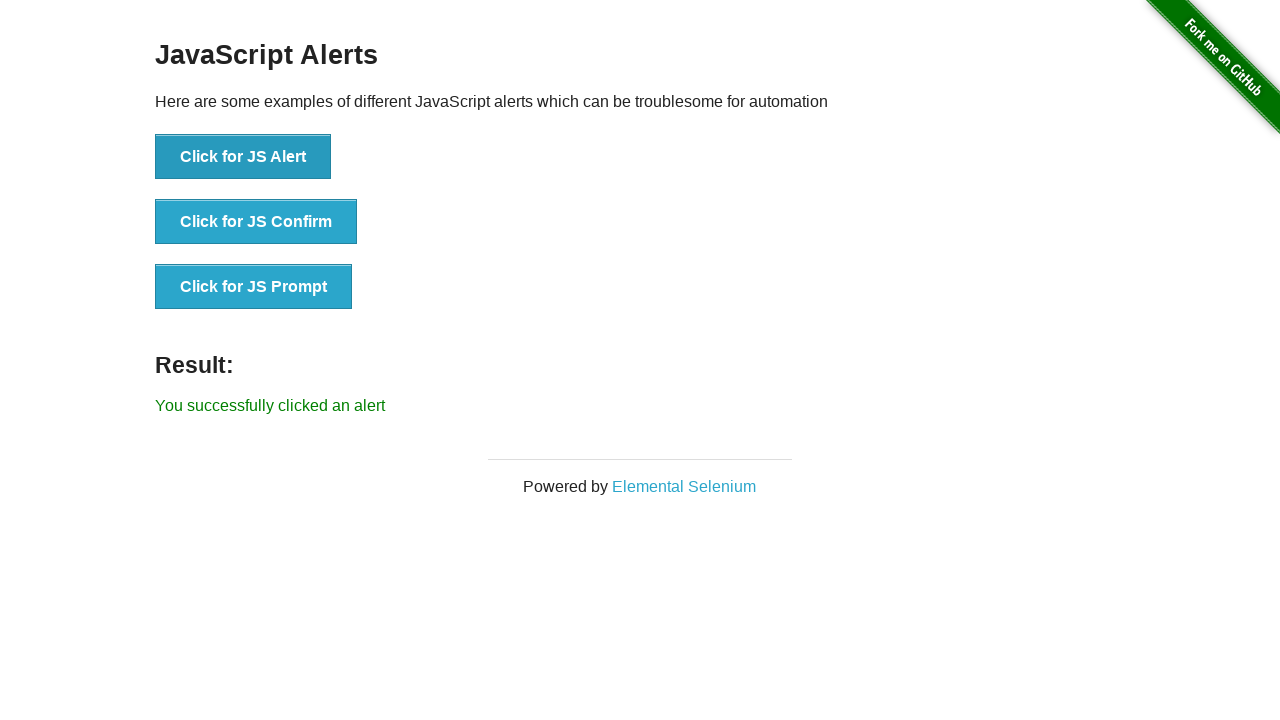

Set up dialog handler to accept alert
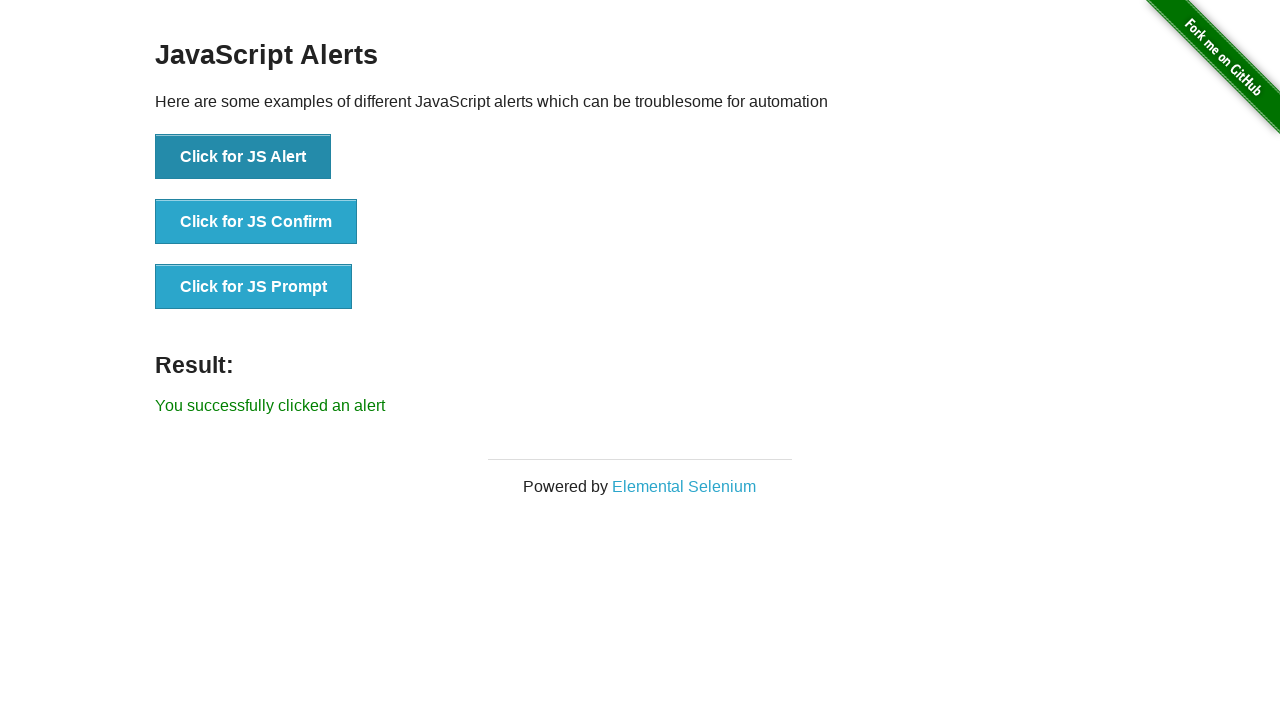

Waited 500ms for alert to be processed
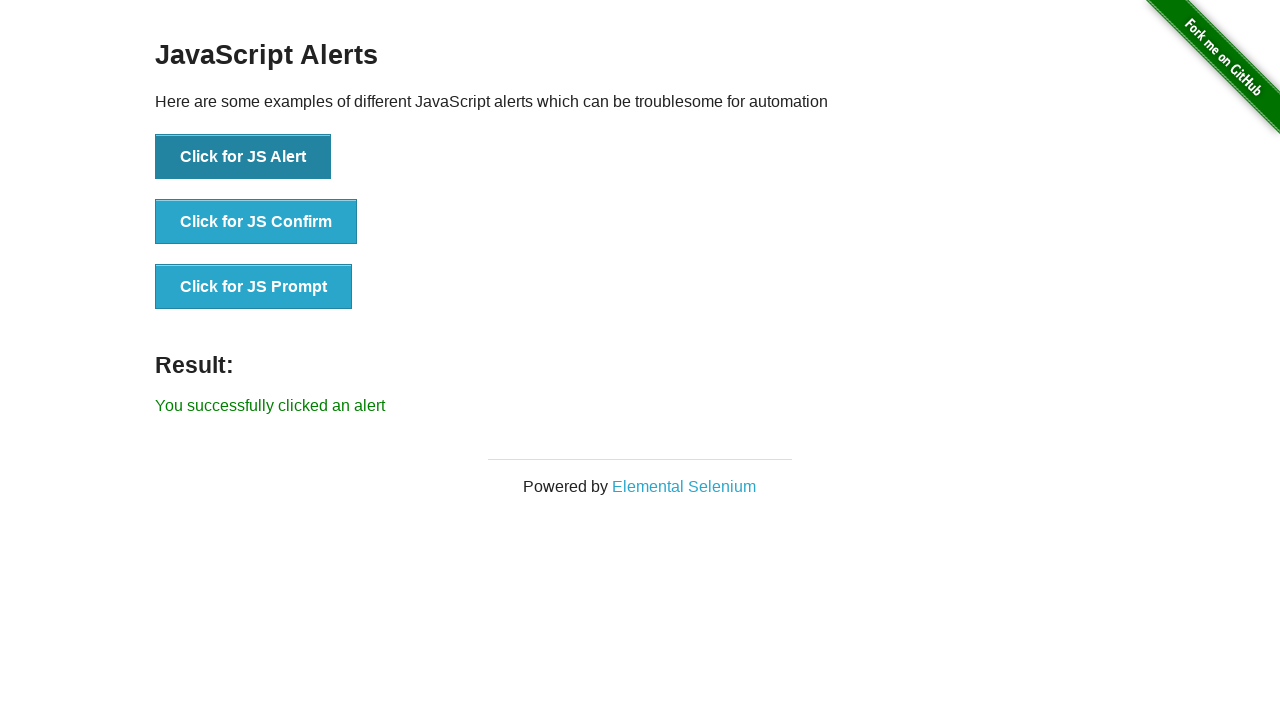

Clicked button to trigger JavaScript confirm dialog at (256, 222) on xpath=//button[text()='Click for JS Confirm']
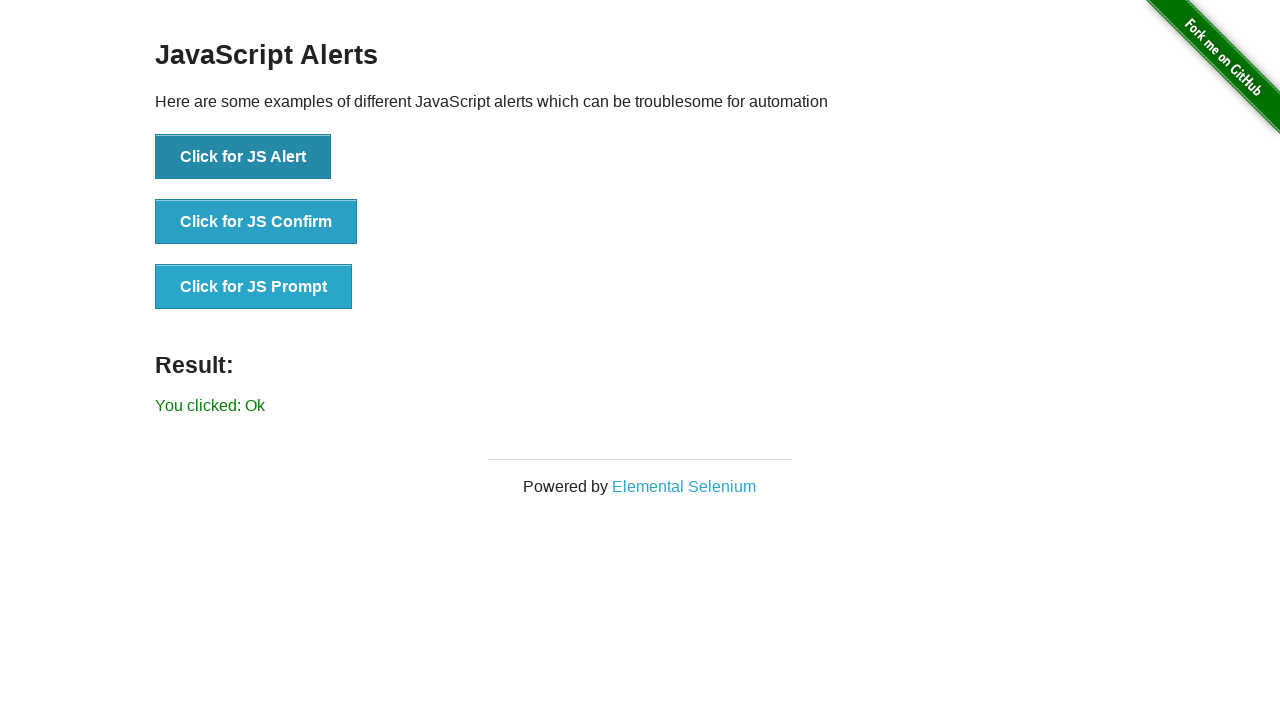

Set up dialog handler to dismiss confirm dialog
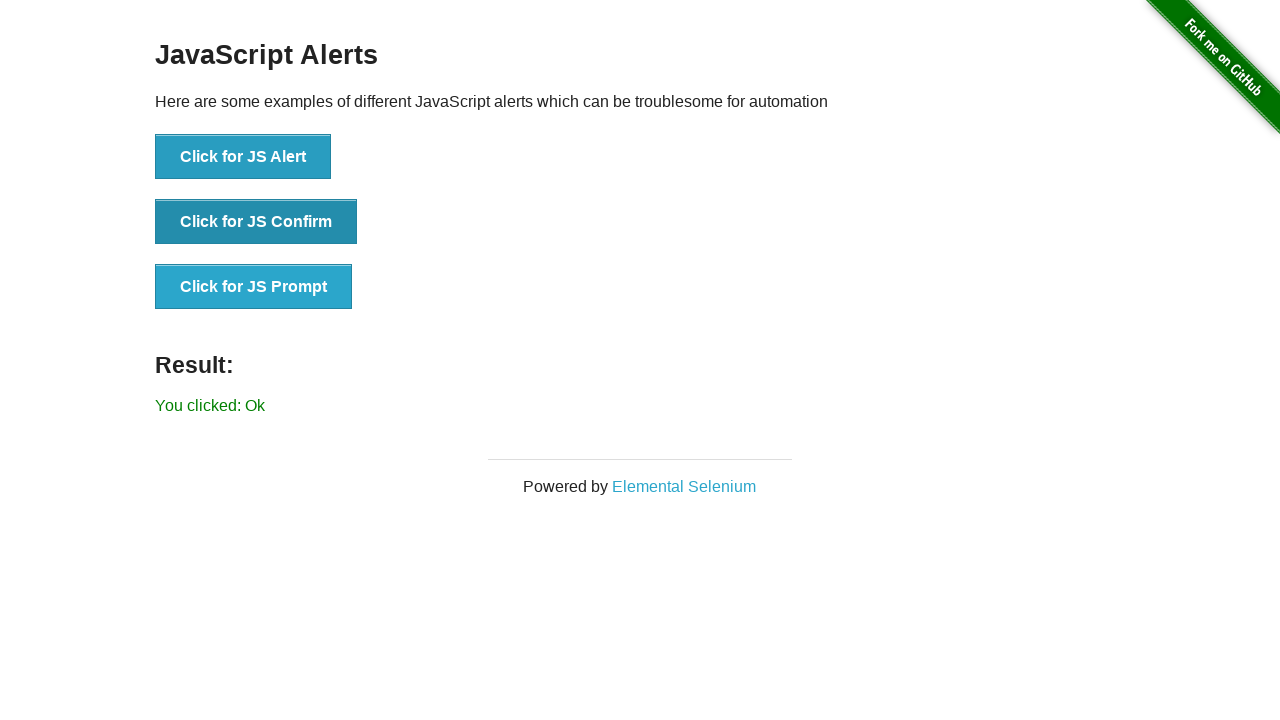

Waited 500ms for confirm dialog to be processed
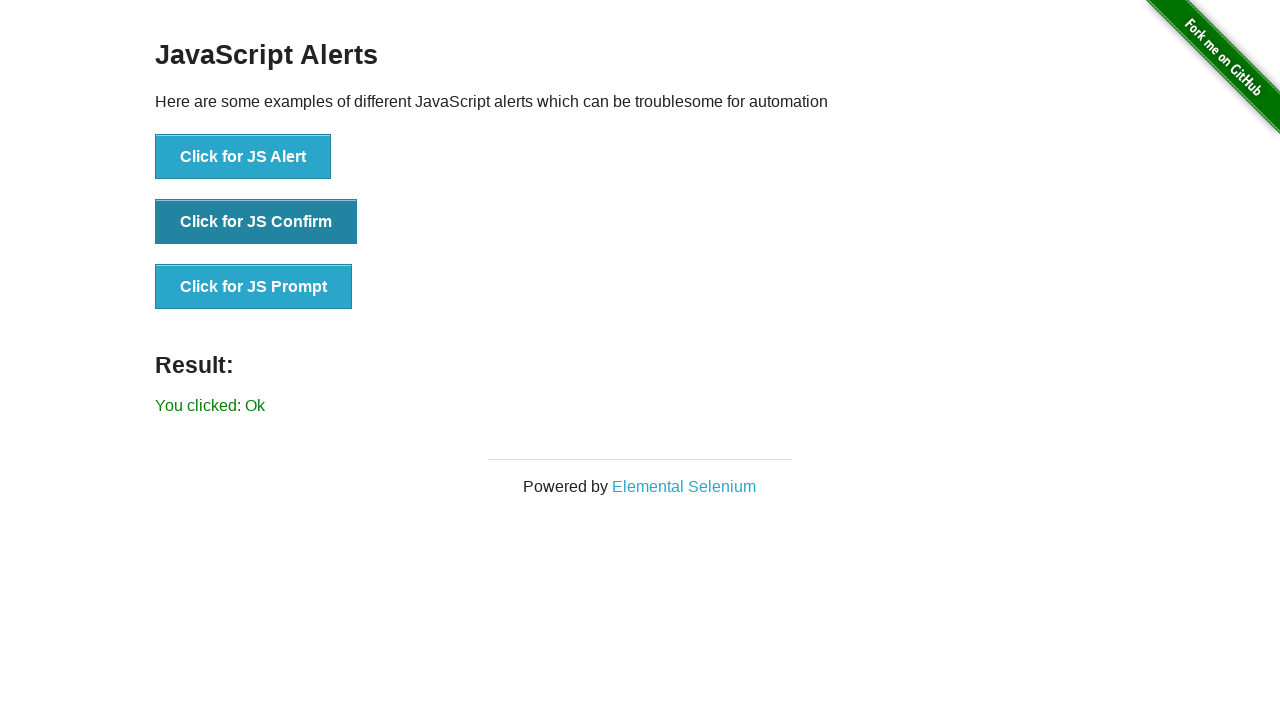

Set up dialog handler to accept prompt with text input 'user'
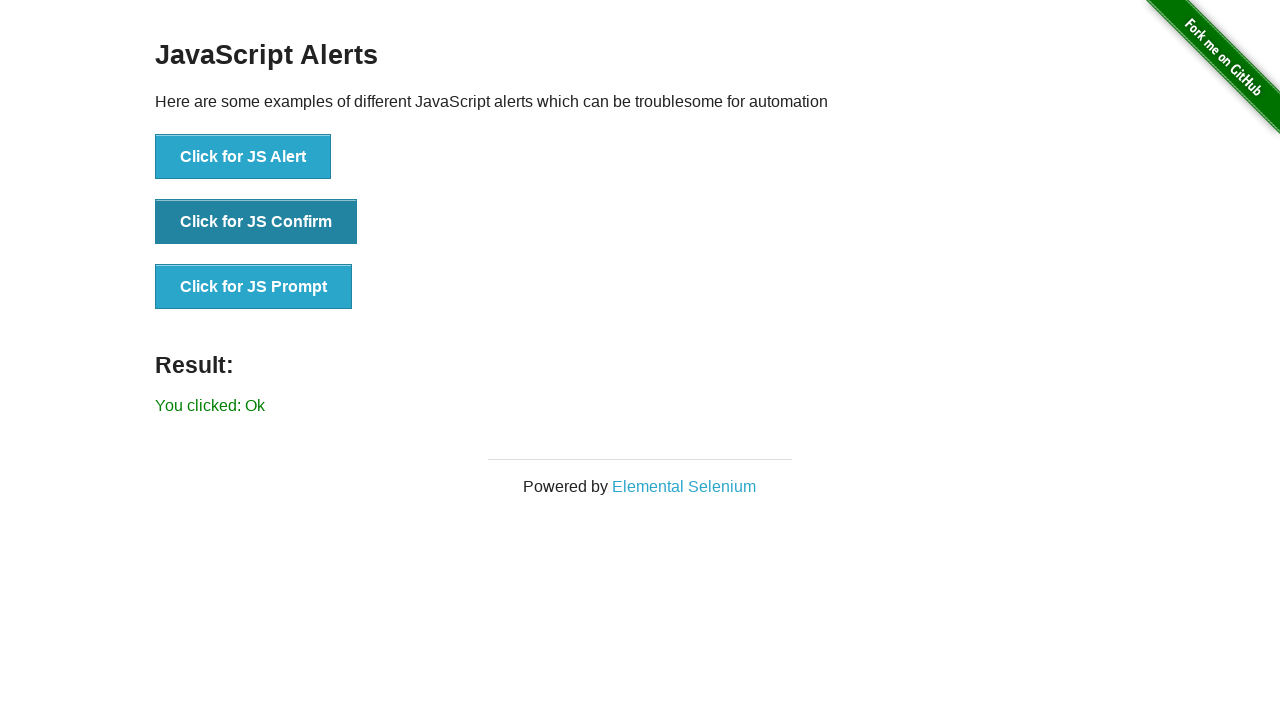

Clicked button to trigger JavaScript prompt dialog at (254, 287) on xpath=//button[text()='Click for JS Prompt']
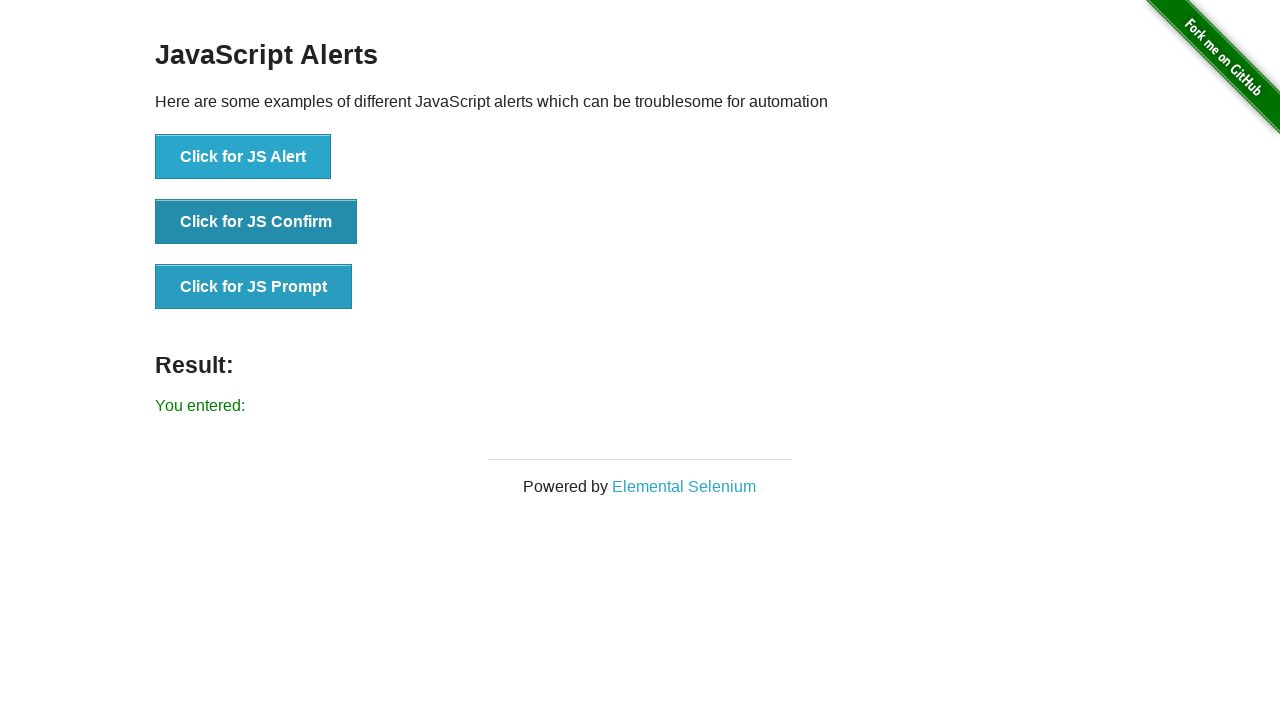

Waited 500ms for prompt dialog to be processed
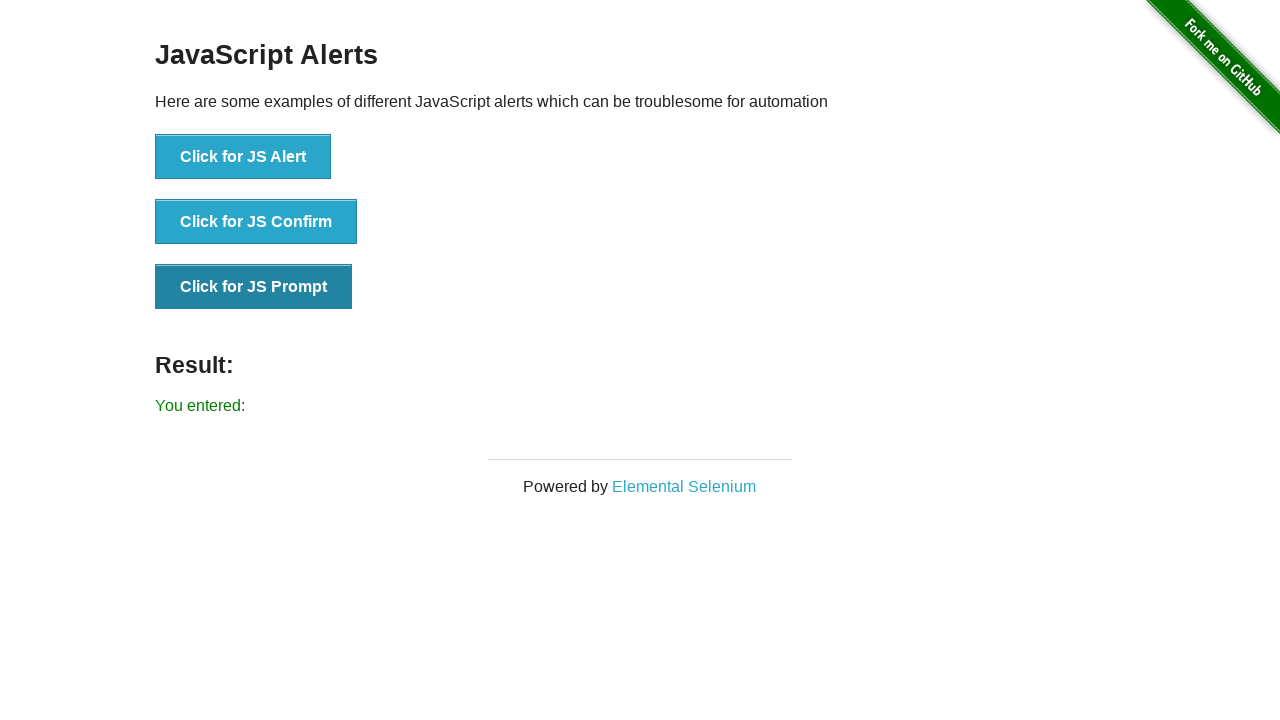

Result text element loaded and visible on page
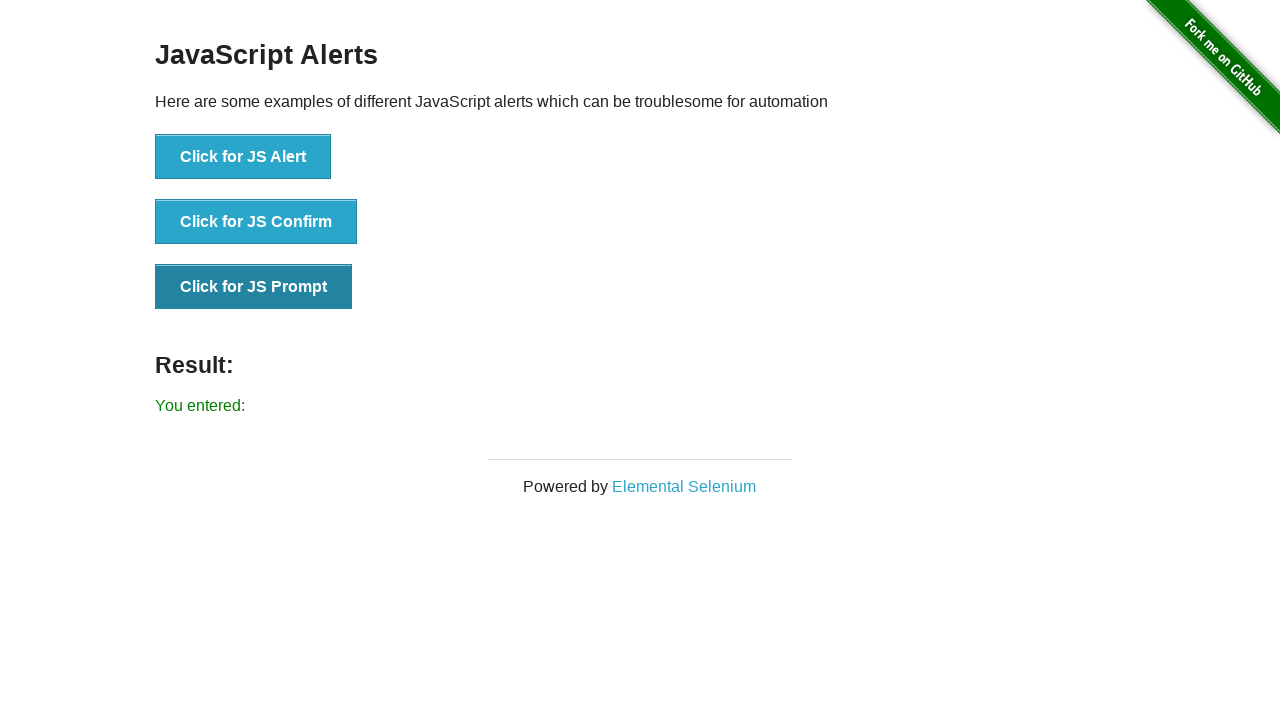

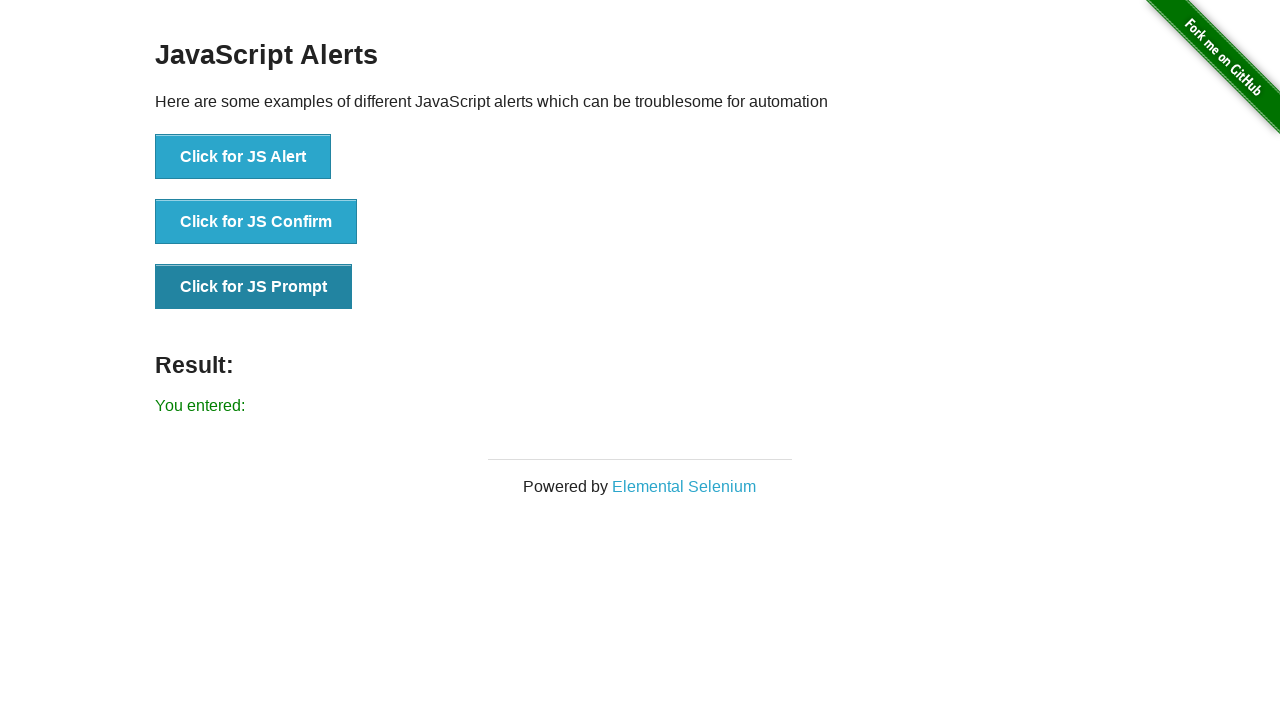